Demonstrates various page scrolling techniques including scroll down, up, to bottom, to top on a test page

Starting URL: https://letcode.in/test

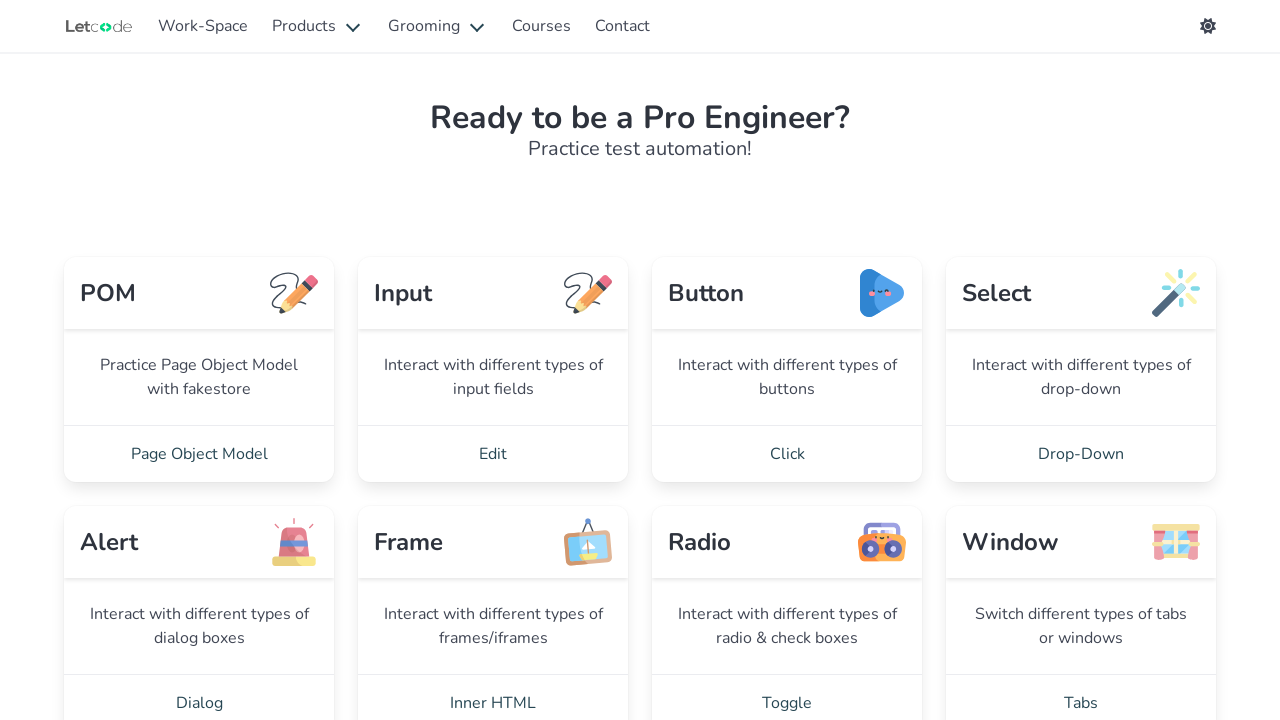

Scrolled down by 500 pixels
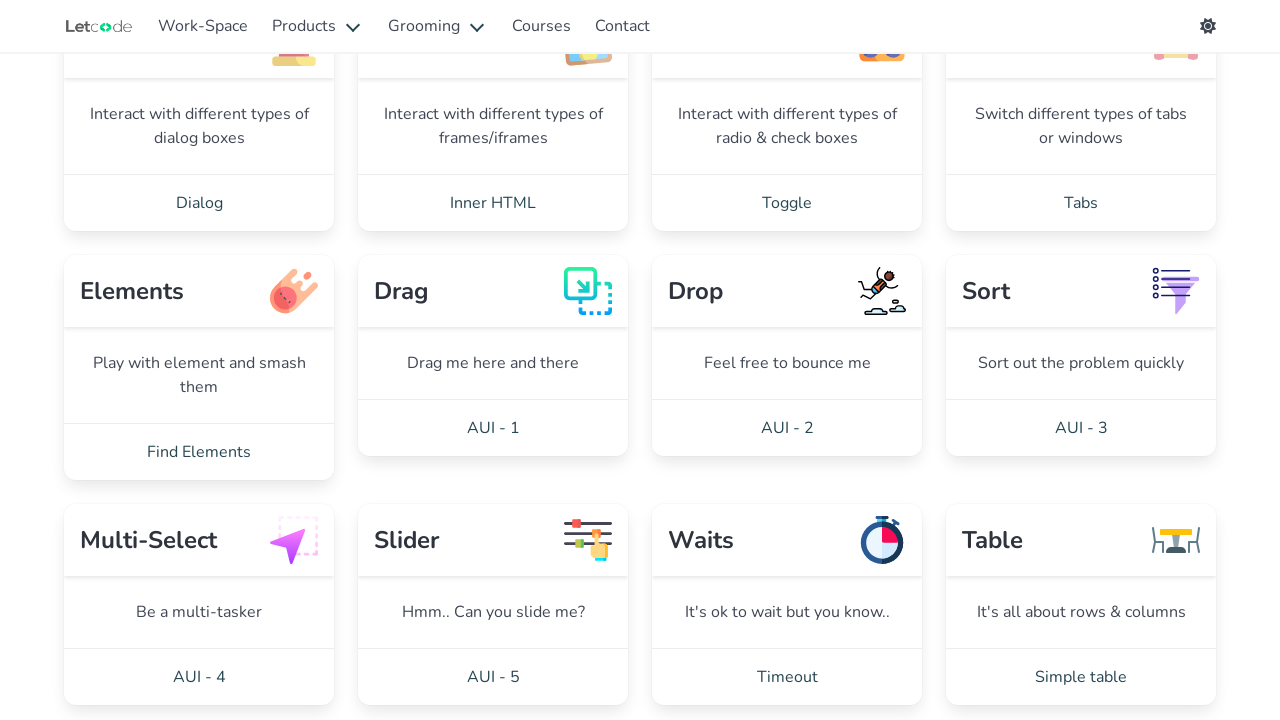

Waited 3 seconds after scrolling down
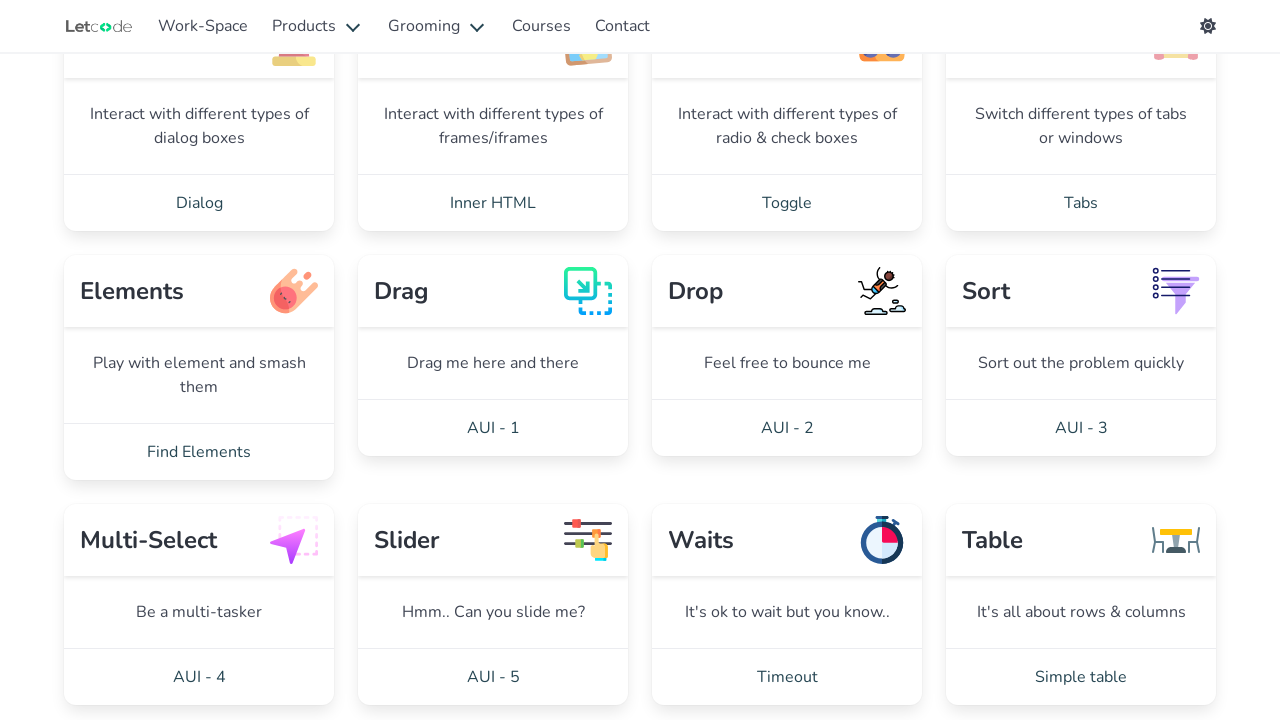

Scrolled up by 500 pixels
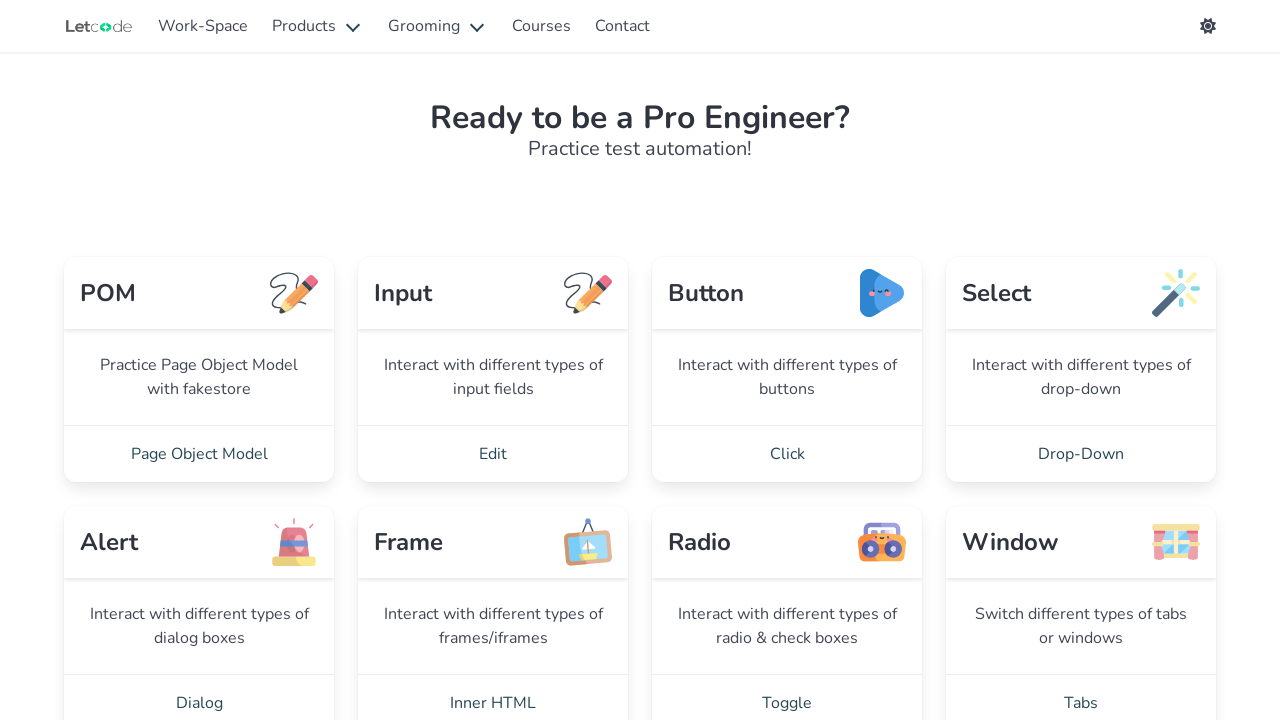

Waited 3 seconds after scrolling up
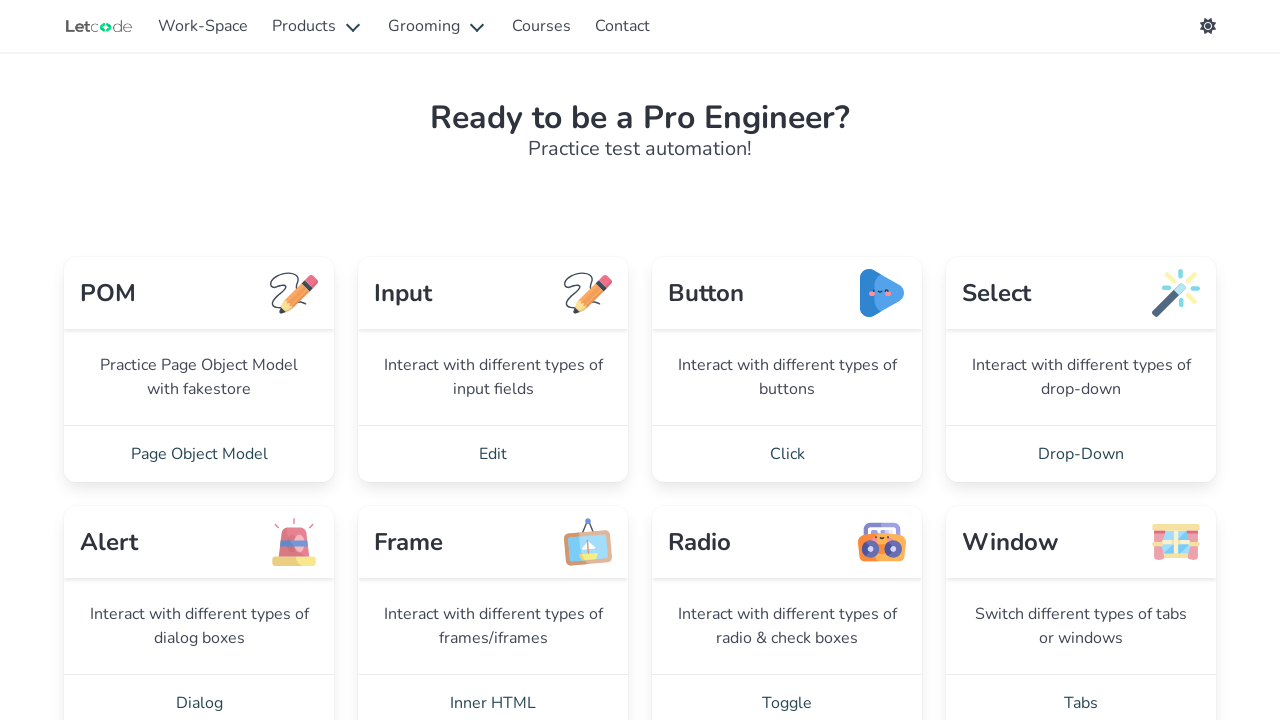

Scrolled to bottom of the page
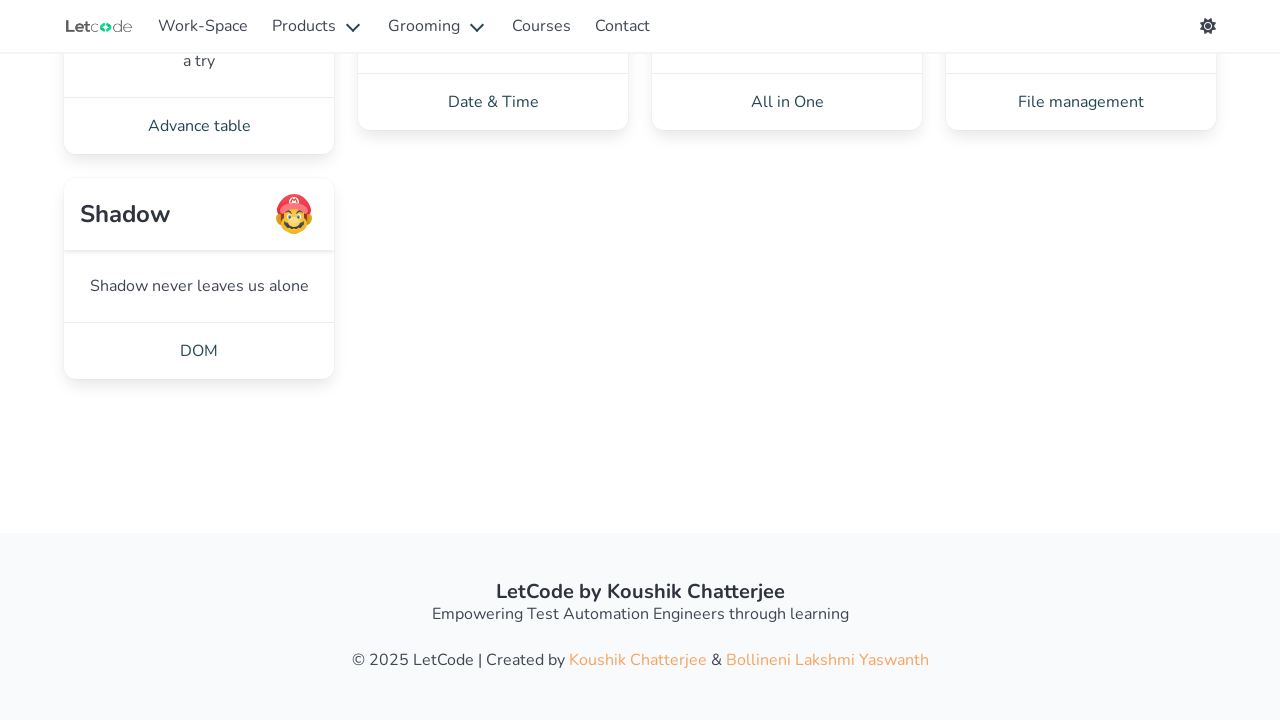

Scrolled to top of the page
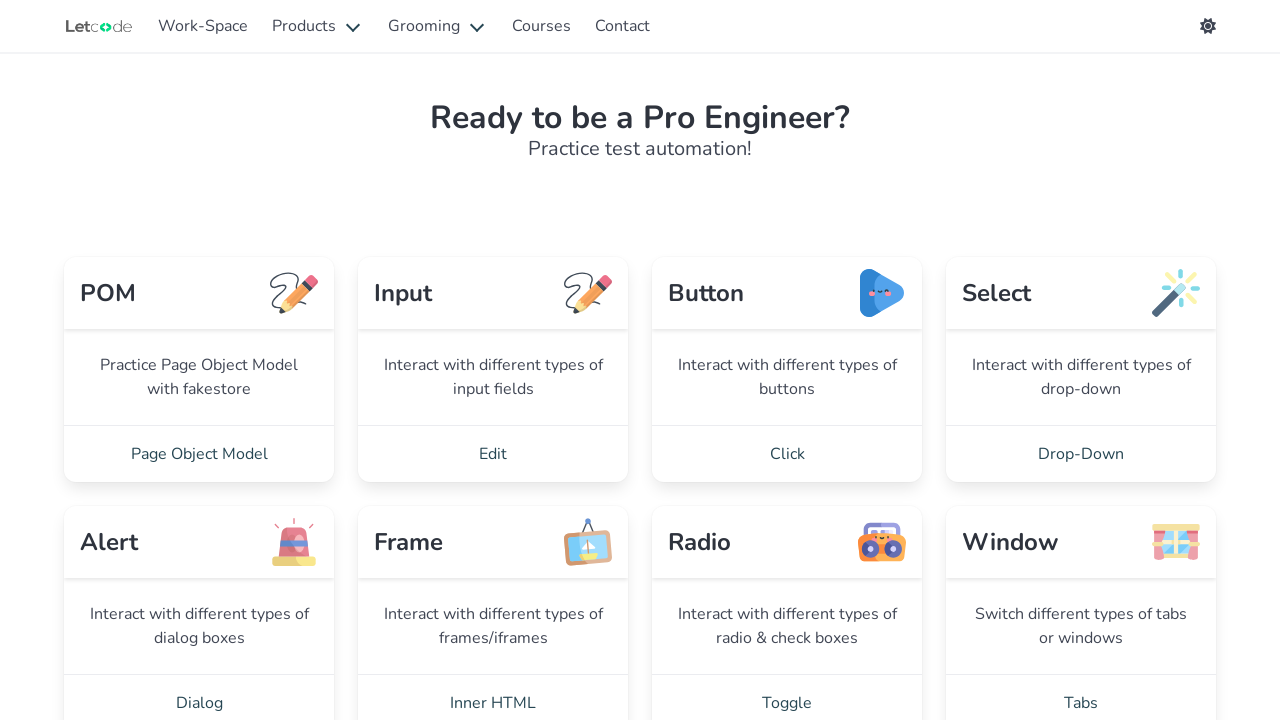

Waited 3 seconds after scrolling to top
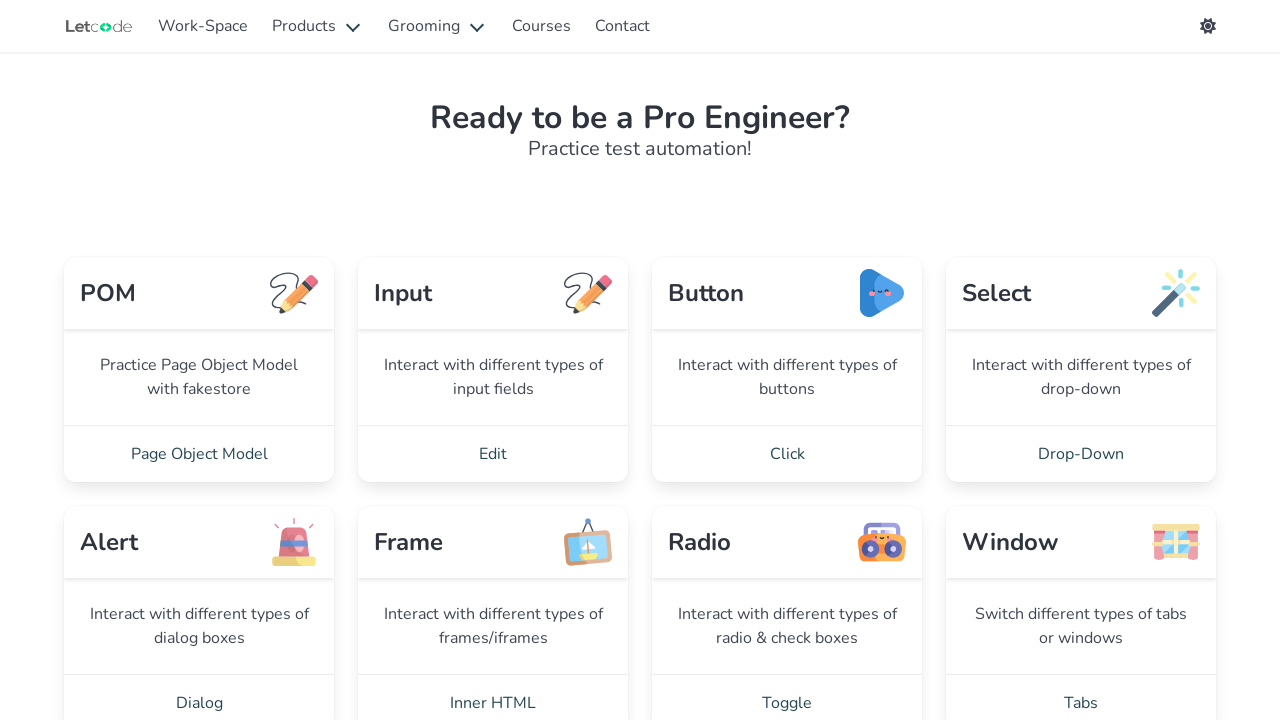

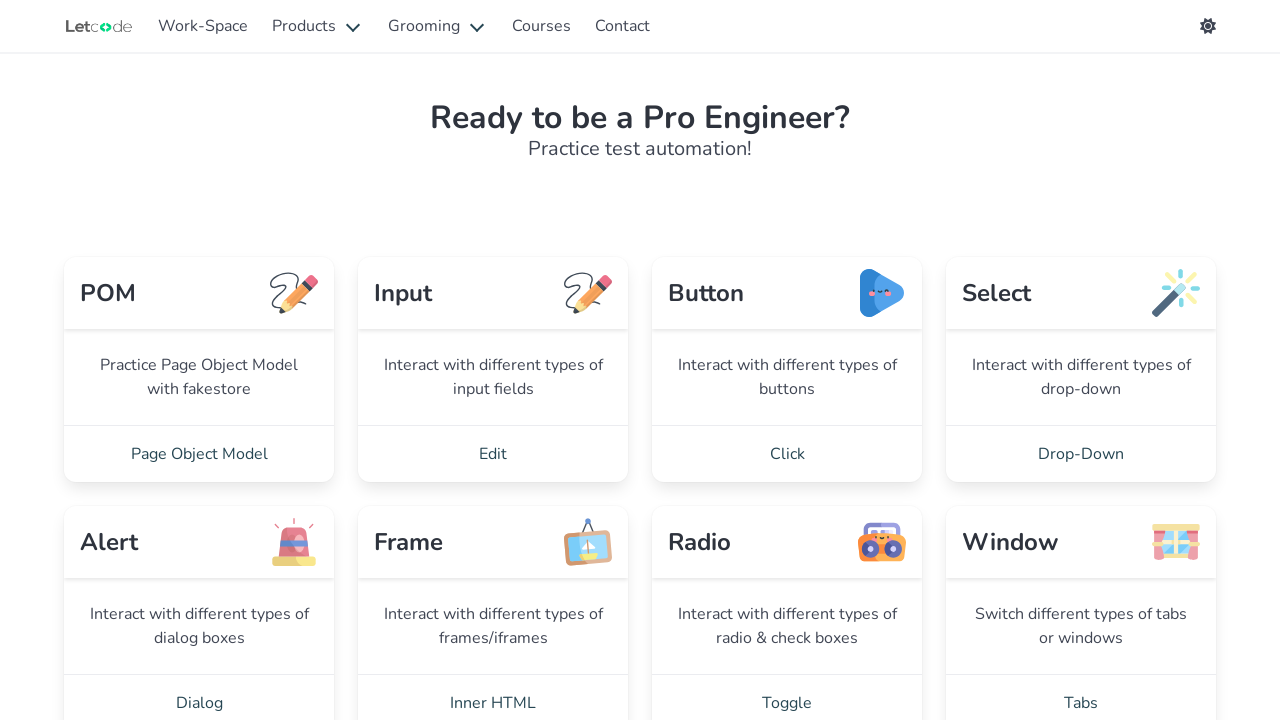